Basic browser automation test that navigates to Rahul Shetty Academy website and verifies the page loads successfully by checking the page title and URL are accessible.

Starting URL: https://rahulshettyacademy.com/

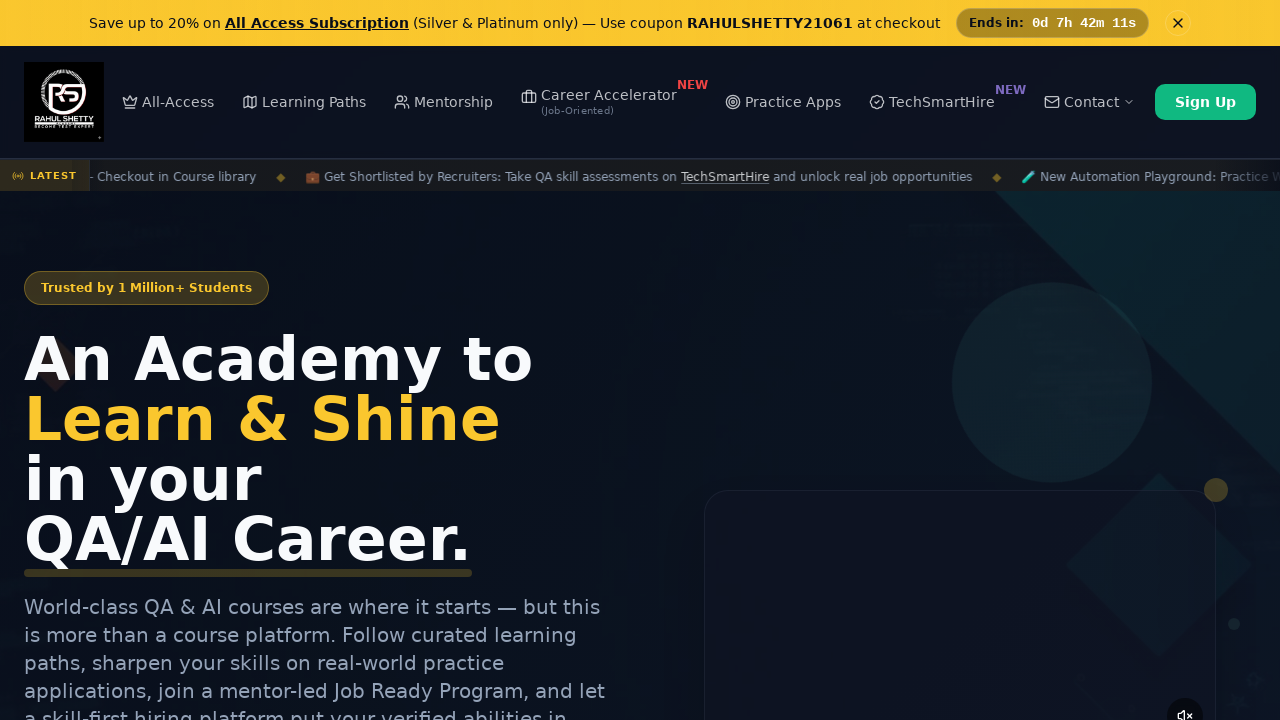

Waited for page to reach domcontentloaded state
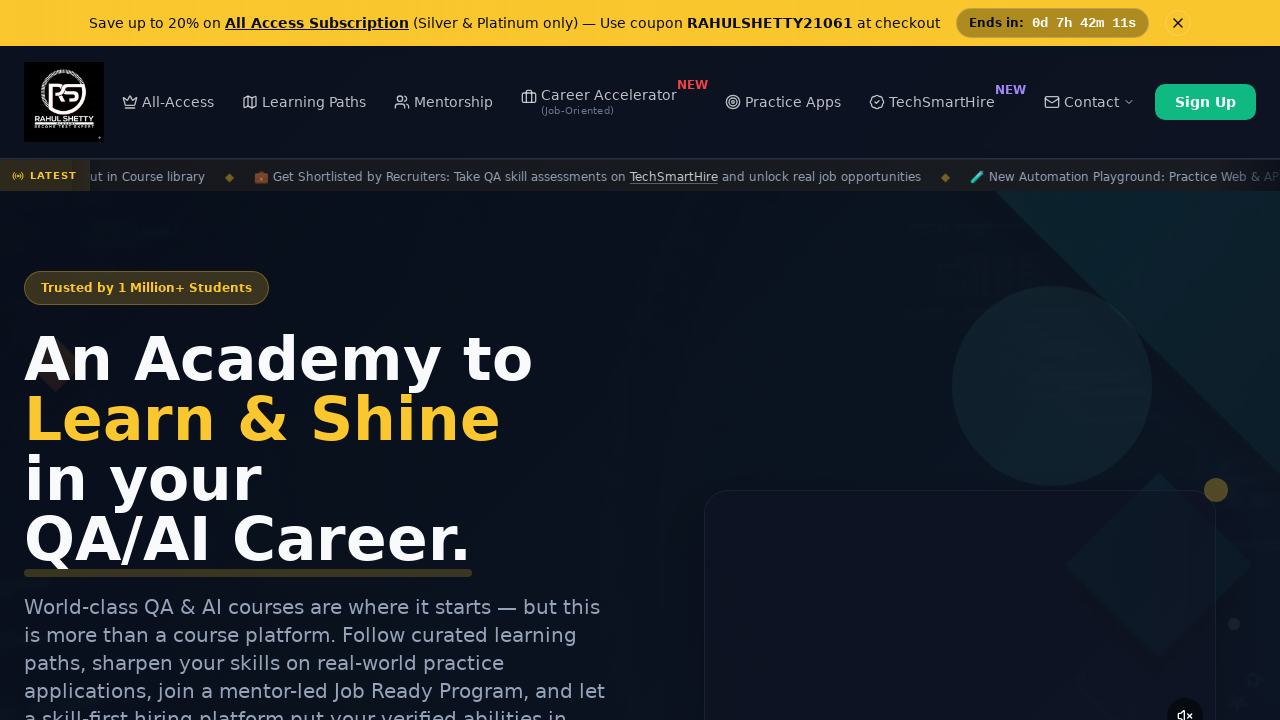

Verified page title exists
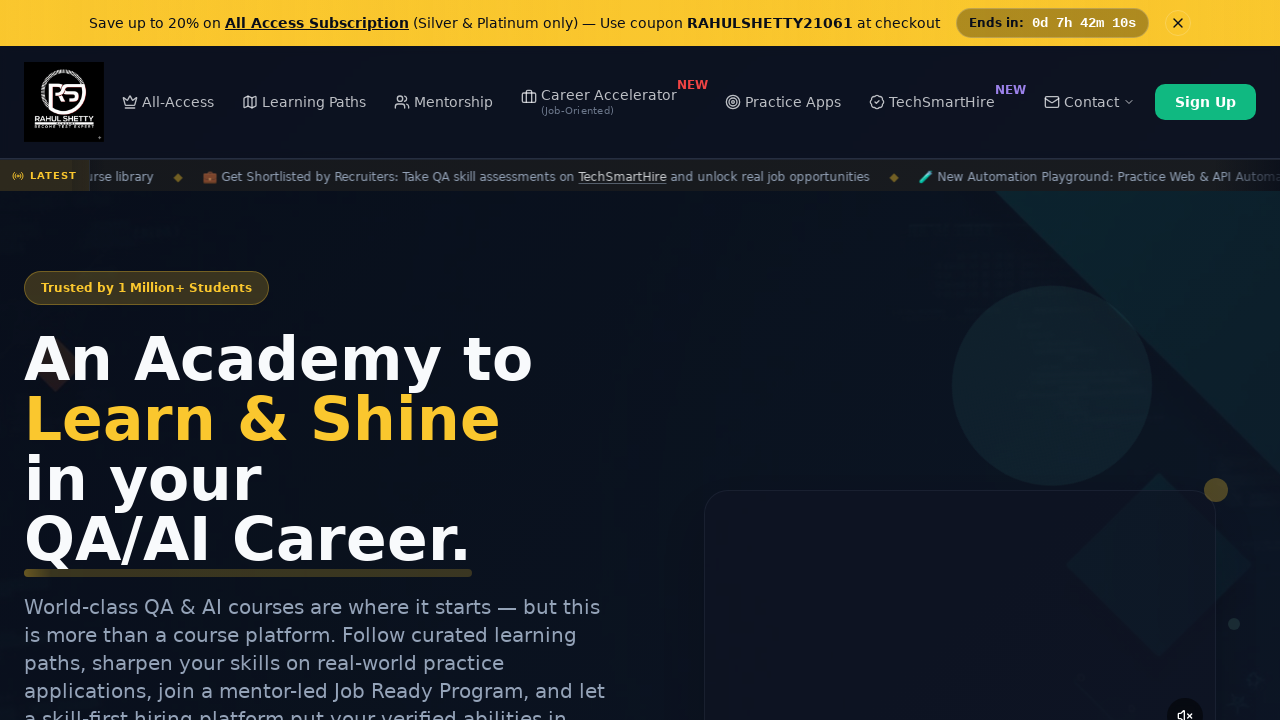

Verified URL contains rahulshettyacademy.com
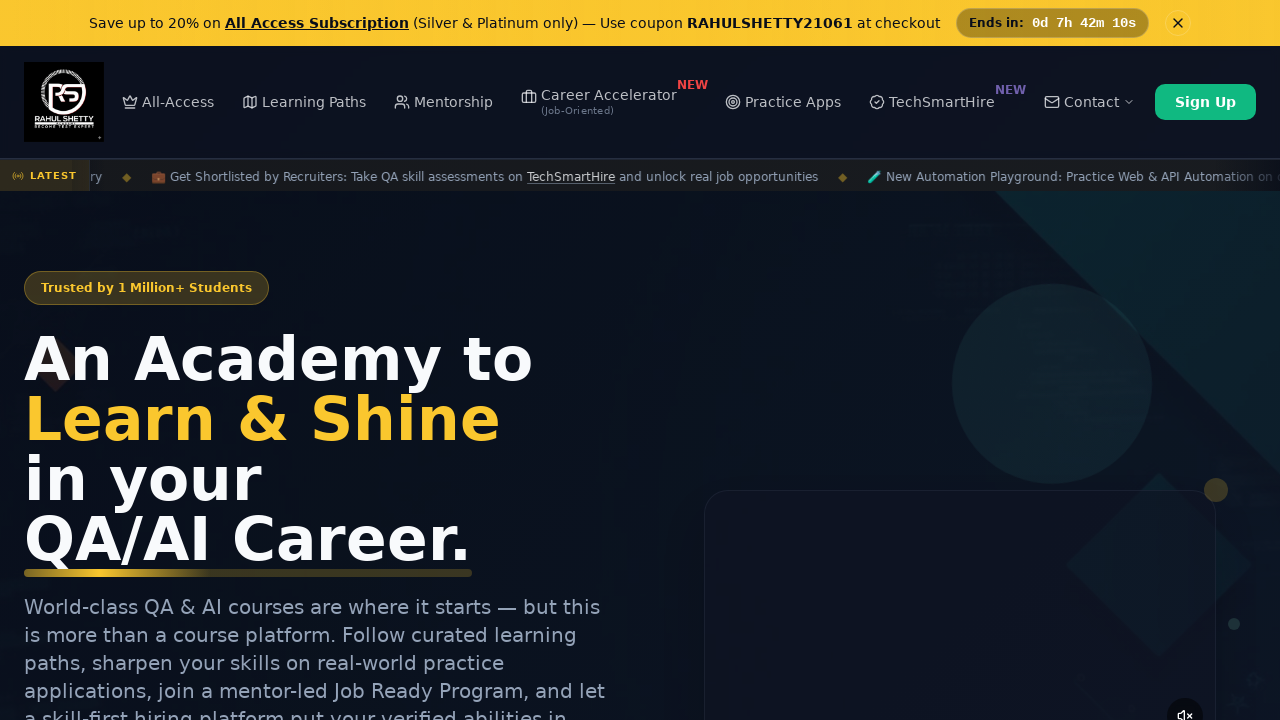

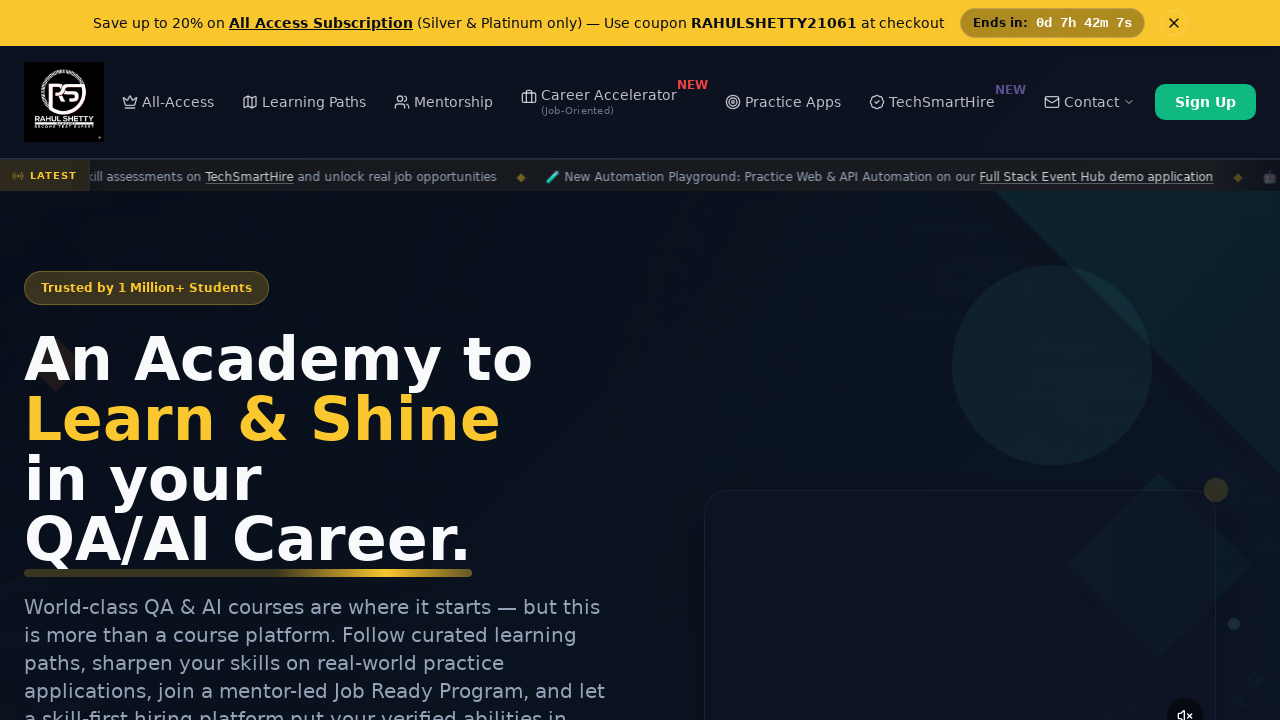